Tests locating and clicking an element by its ID attribute, then verifies navigation to the success page.

Starting URL: https://ultimateqa.com/simple-html-elements-for-automation/

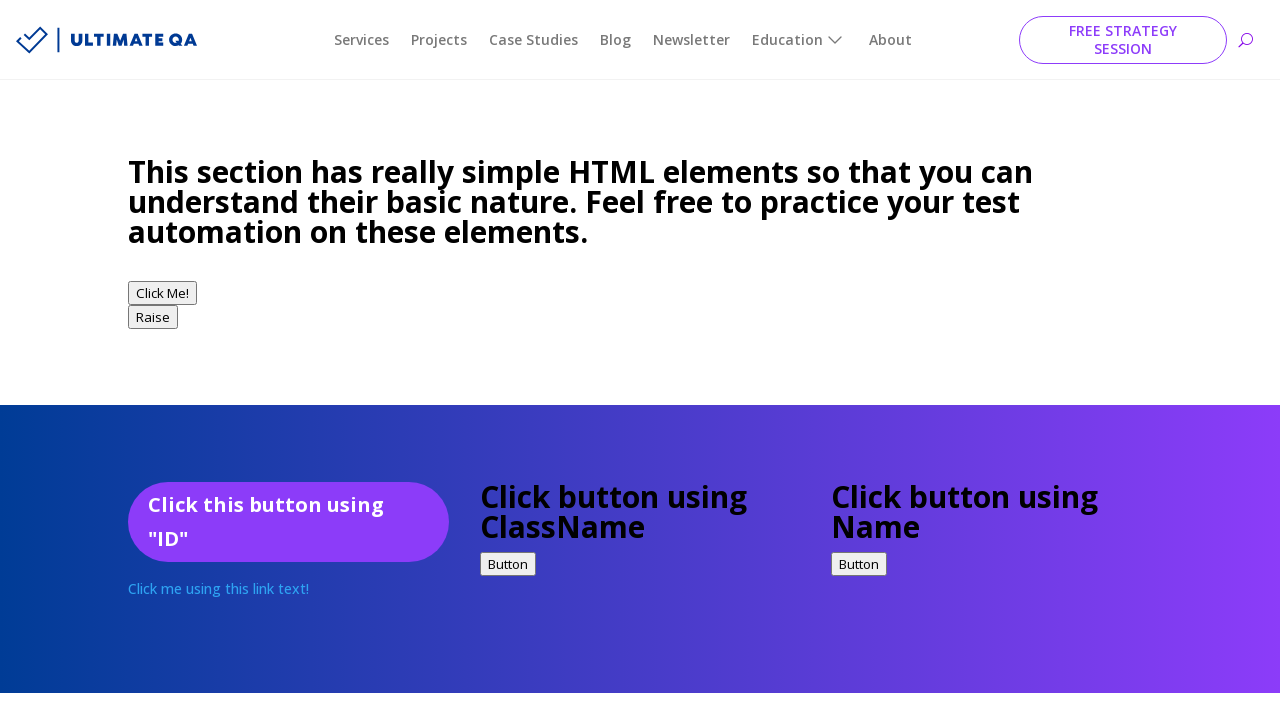

Clicked link element with ID 'simpleElementsLink' at (169, 361) on #simpleElementsLink
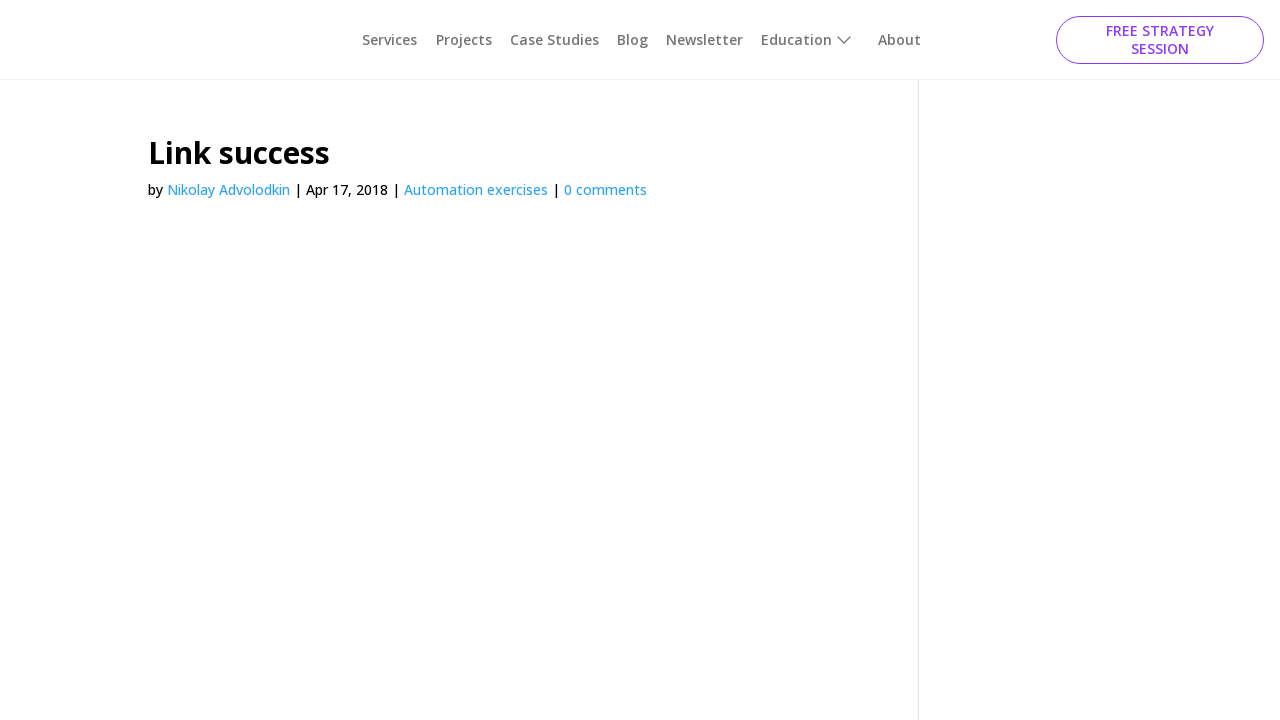

Waited for page to load (domcontentloaded state)
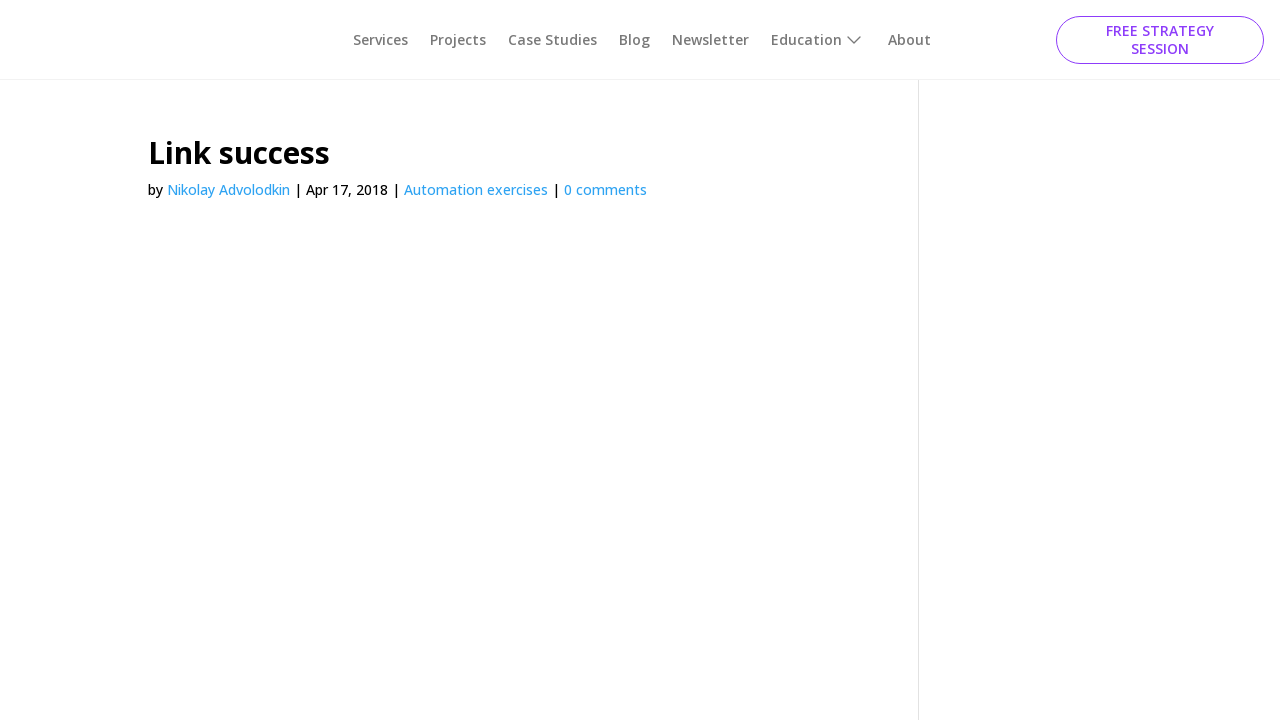

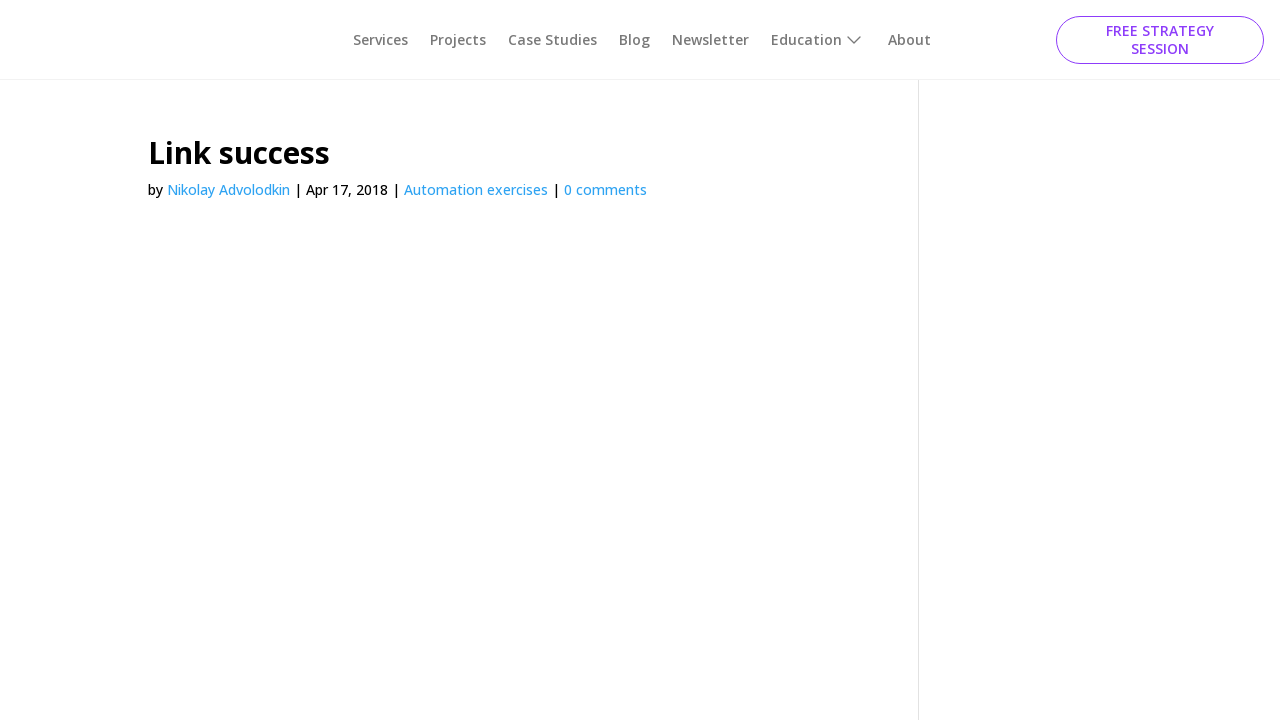